Tests handling of a JavaScript confirmation popup on the LIC India policy loan page by clicking the "Pay Direct (Without login)" link and dismissing the resulting confirmation alert.

Starting URL: https://licindia.in/Home/Policy-Loan-Options#

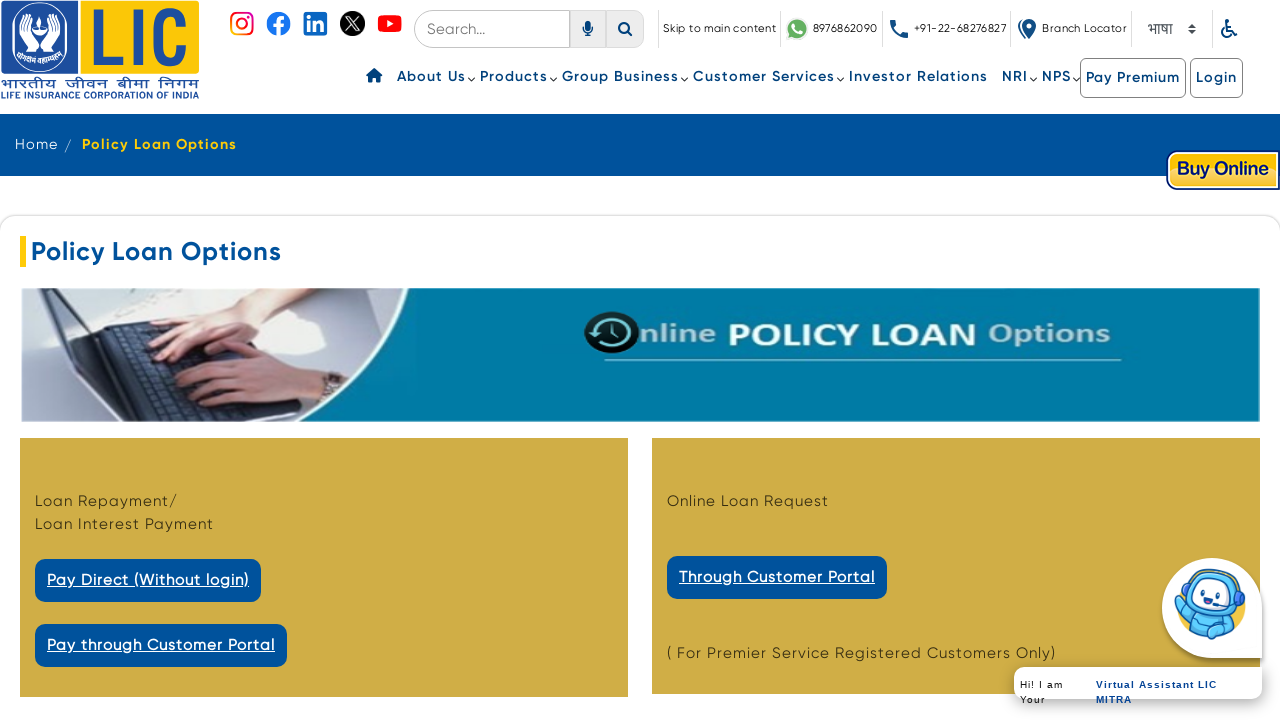

Set up dialog handler to dismiss confirmation popups
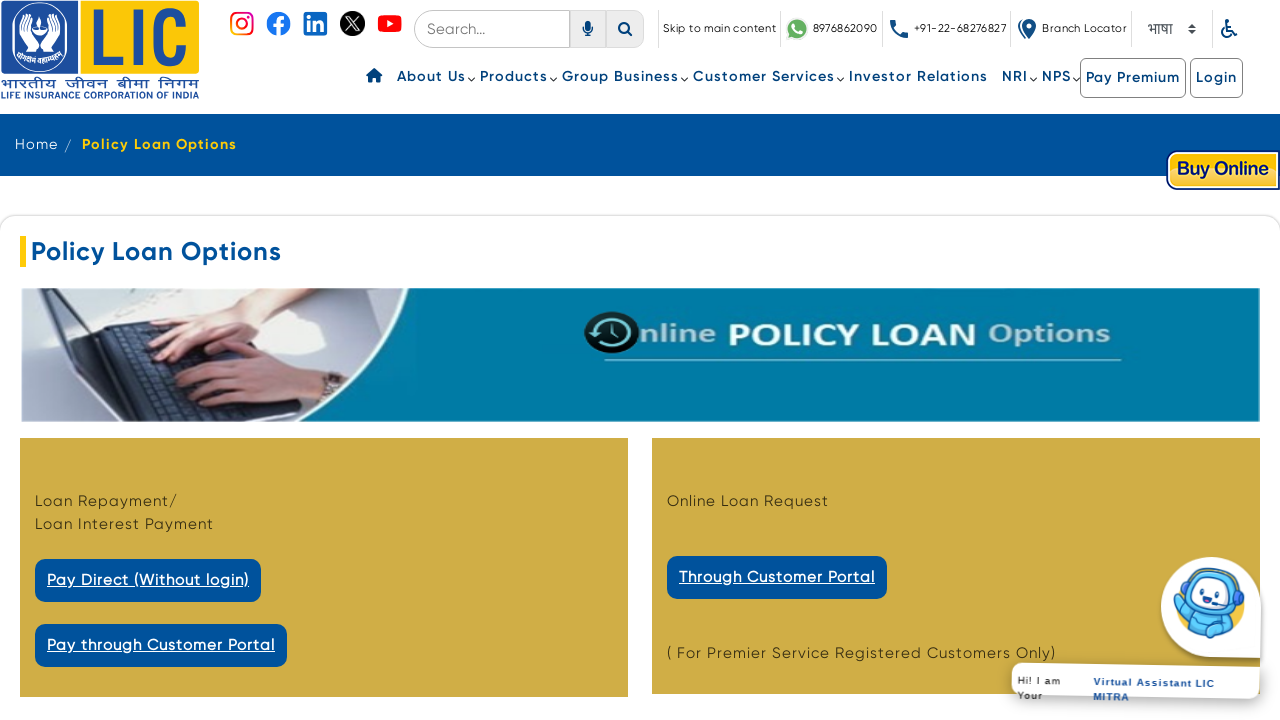

Clicked 'Pay Direct (Without login)' link to trigger confirmation popup at (148, 580) on text=Pay Direct (Without login)
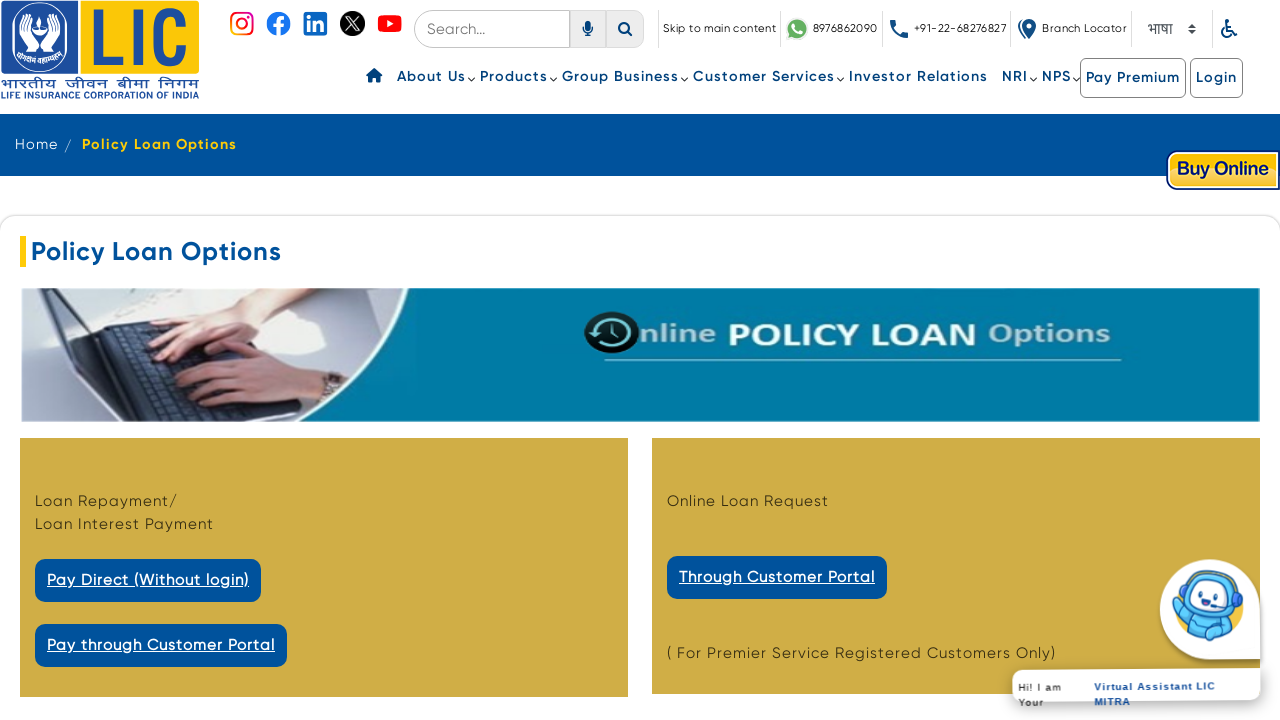

Waited for confirmation dialog to be dismissed
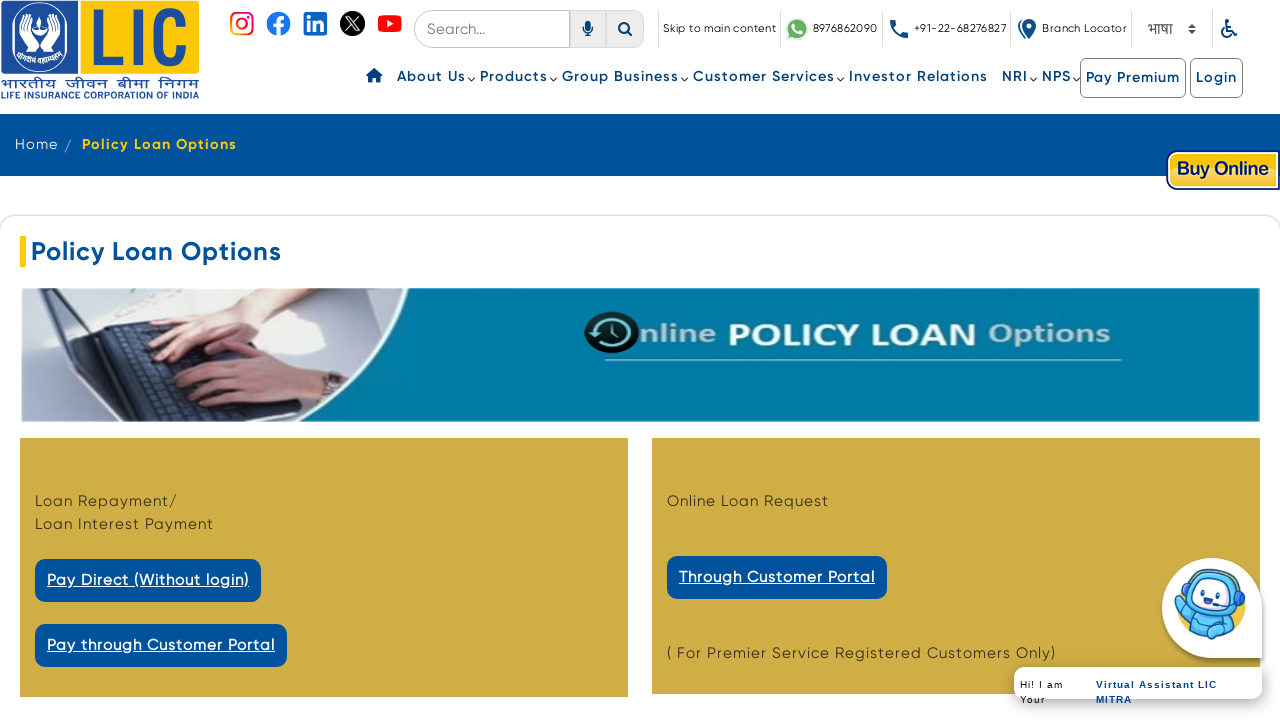

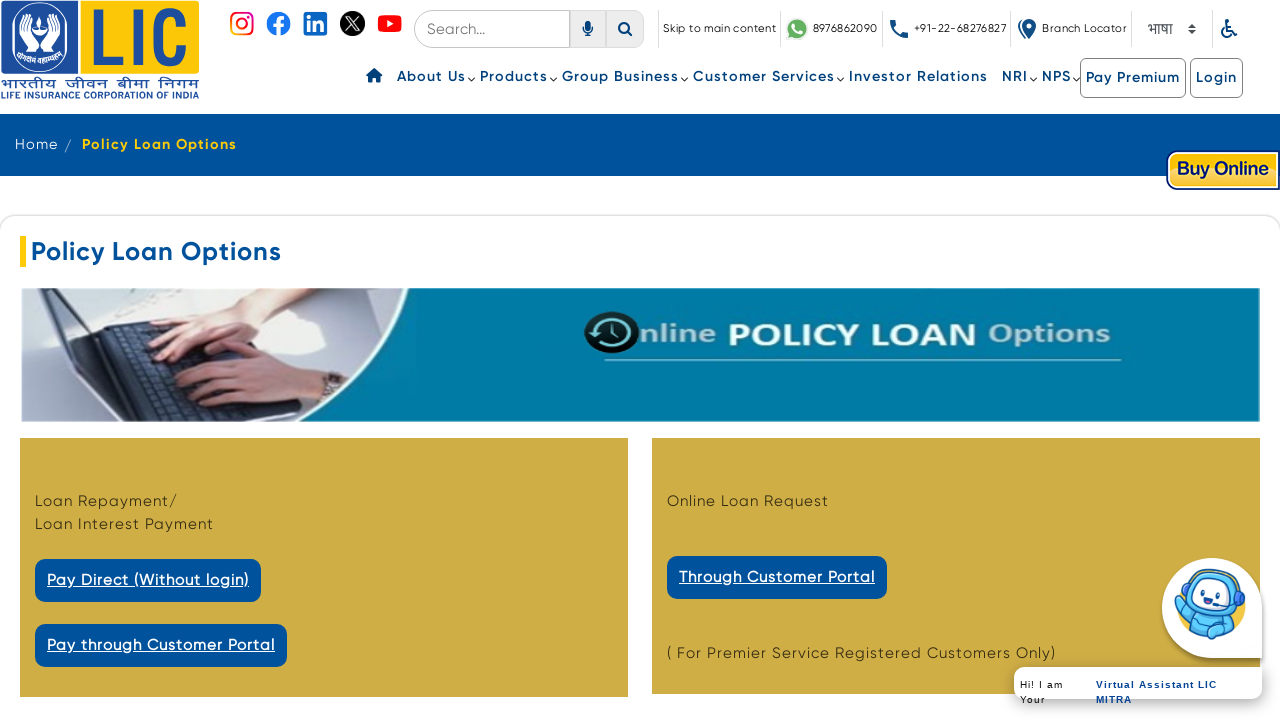